Tests various textbox handling scenarios on a demo form including entering text, clearing fields, using keyboard keys, appending text, and submitting the form.

Starting URL: https://demoqa.com/text-box

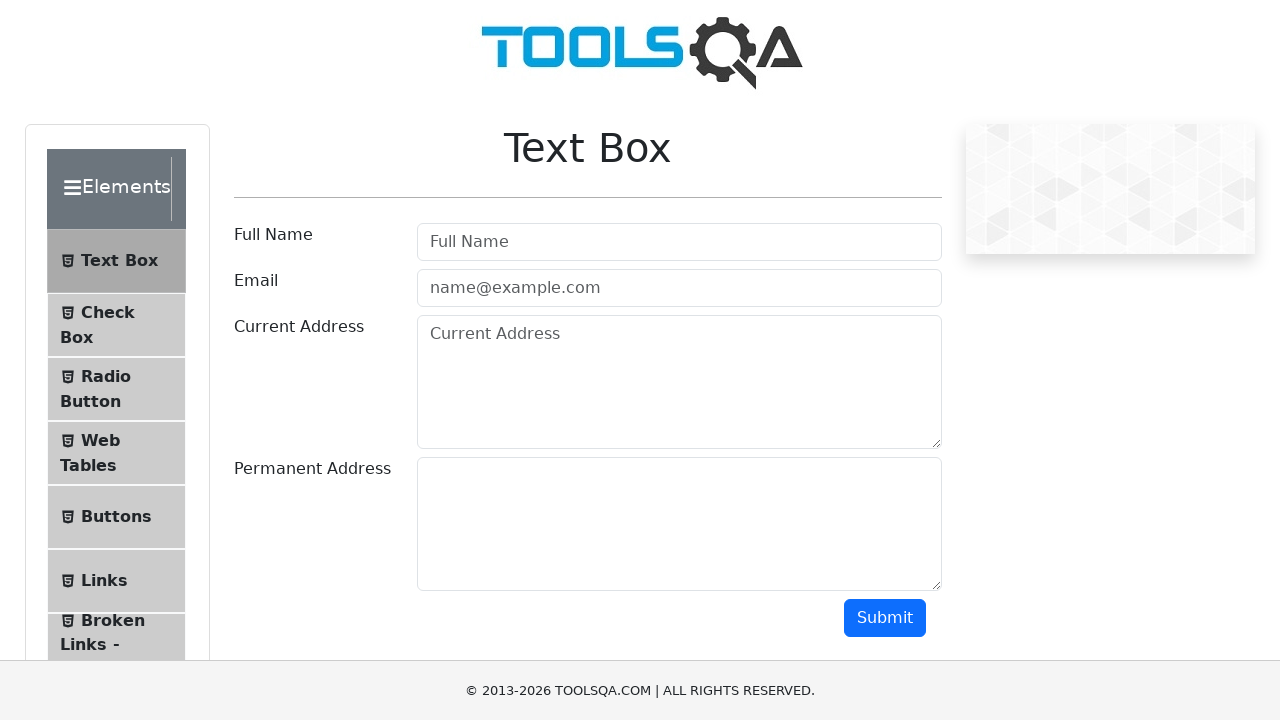

Filled userName field with 'Suresh Kannan' on #userName
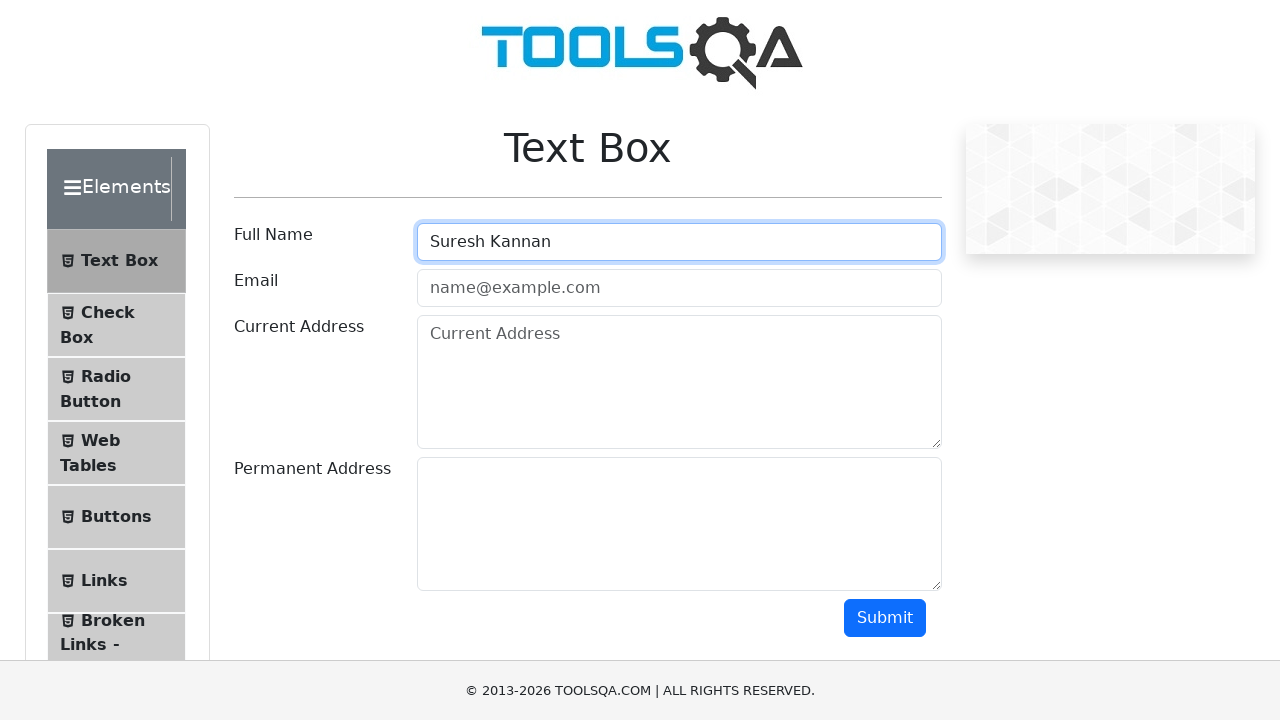

Cleared and updated userName field with 'Automation Student' on #userName
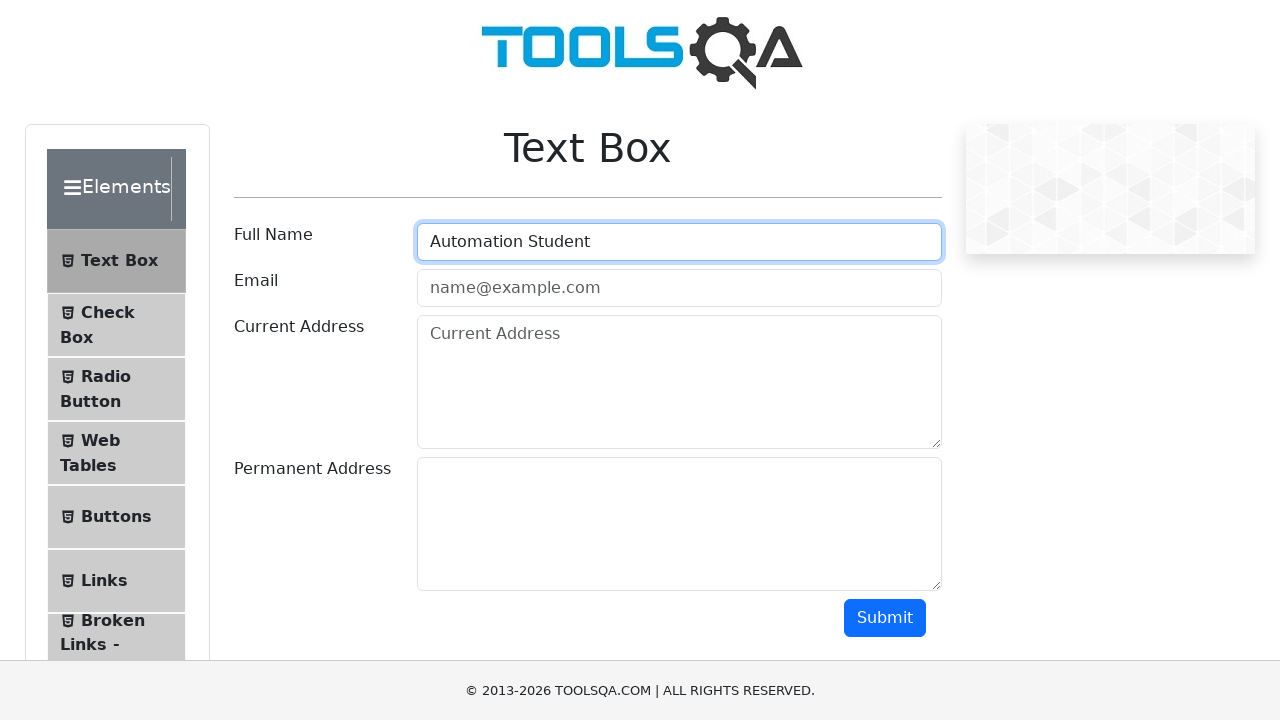

Filled userEmail field with 'student@testmail.com' on #userEmail
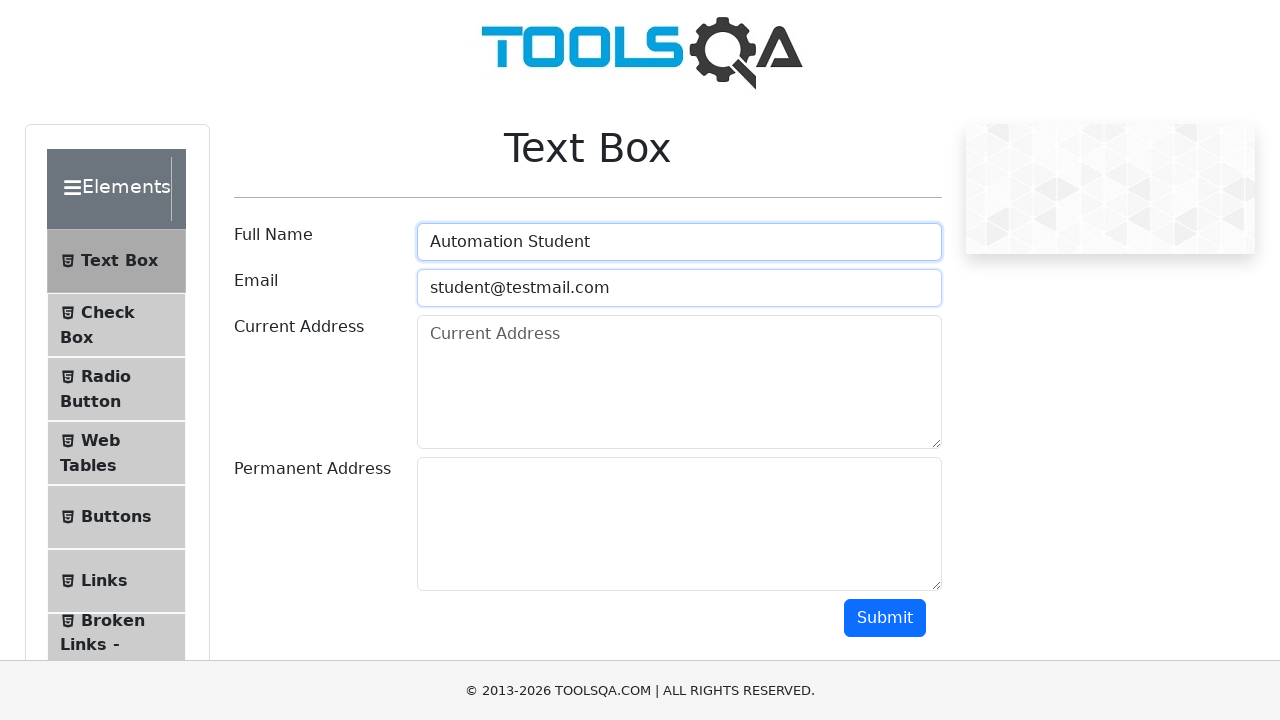

Filled currentAddress field with multiline address on #currentAddress
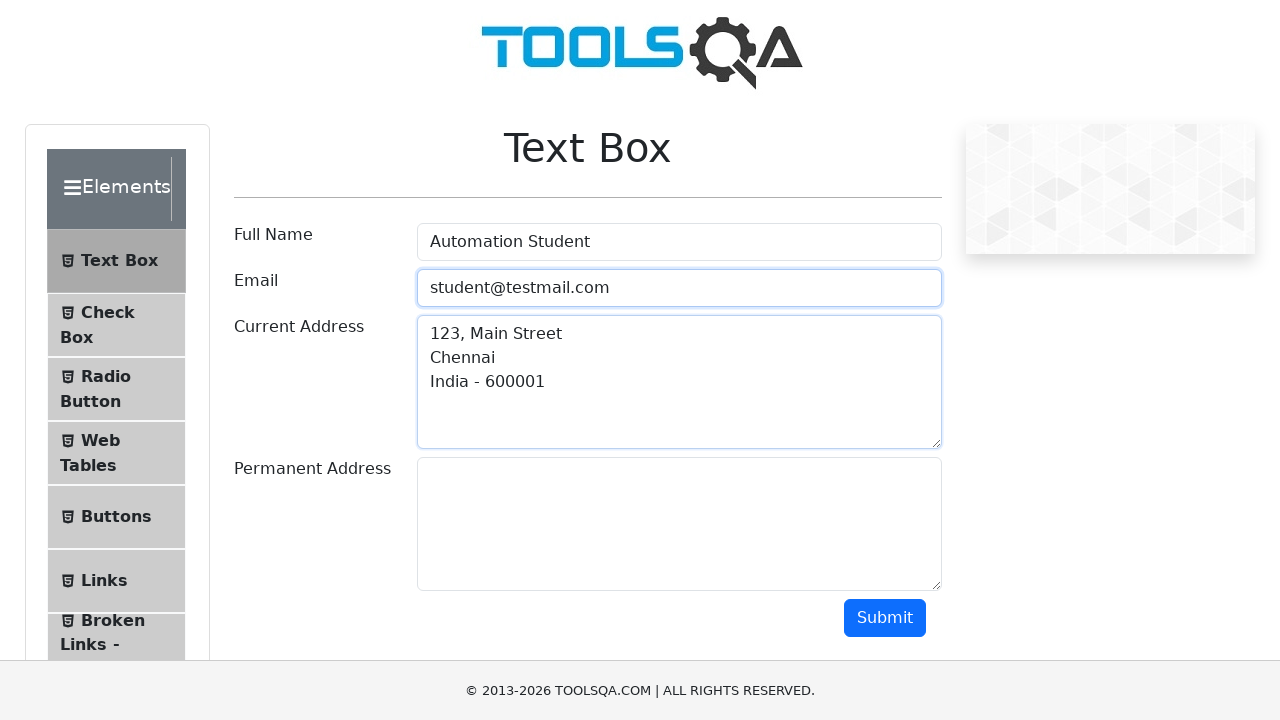

Clicked on userEmail field at (679, 288) on #userEmail
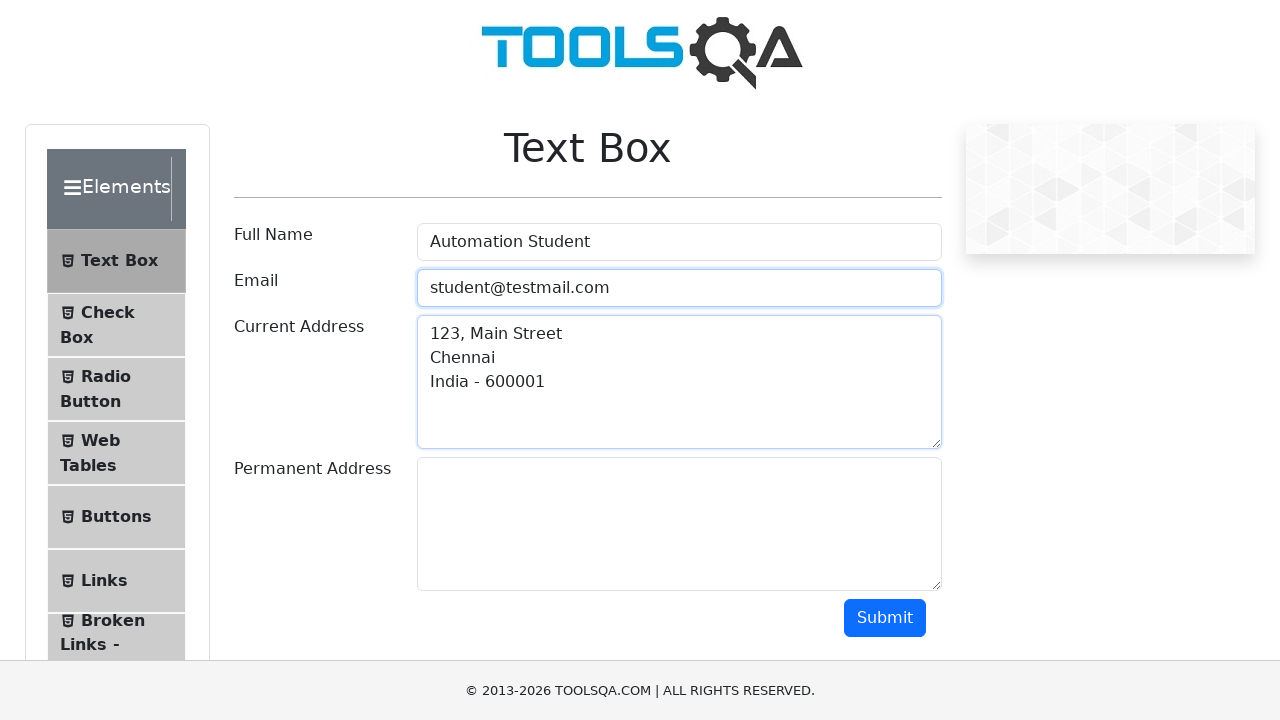

Pressed Tab key to navigate from email field
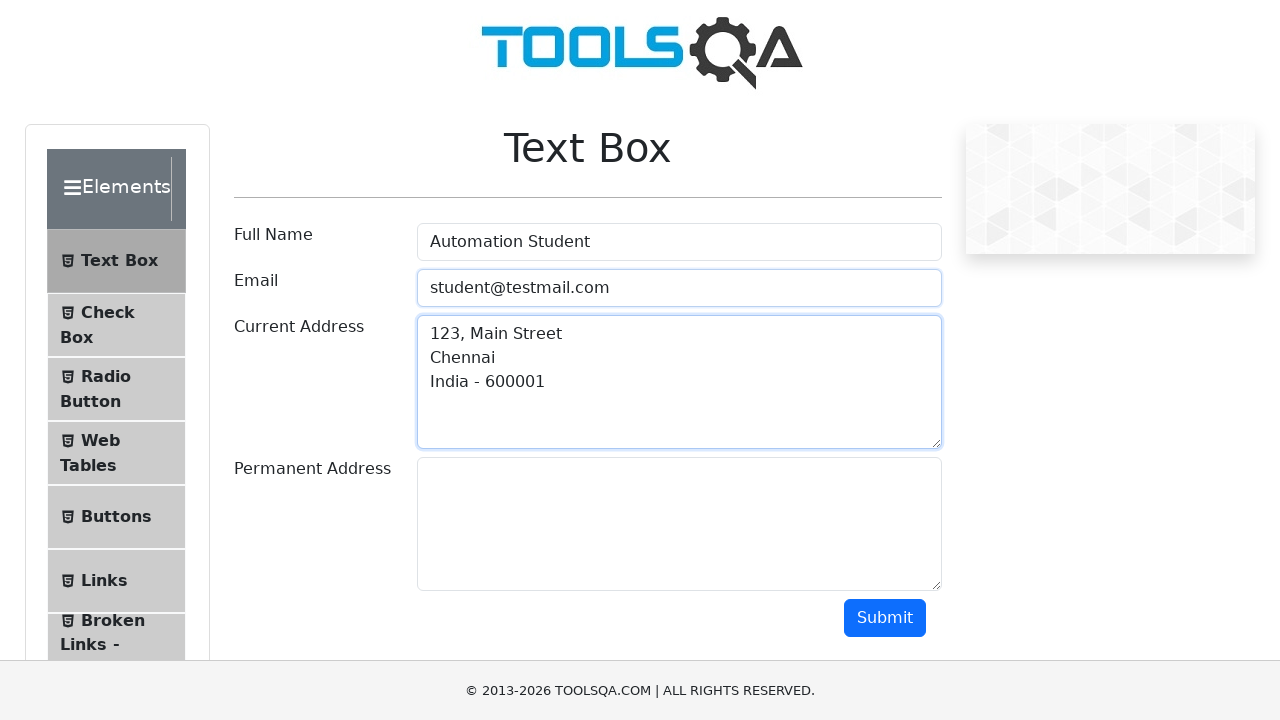

Clicked on currentAddress field at (679, 382) on #currentAddress
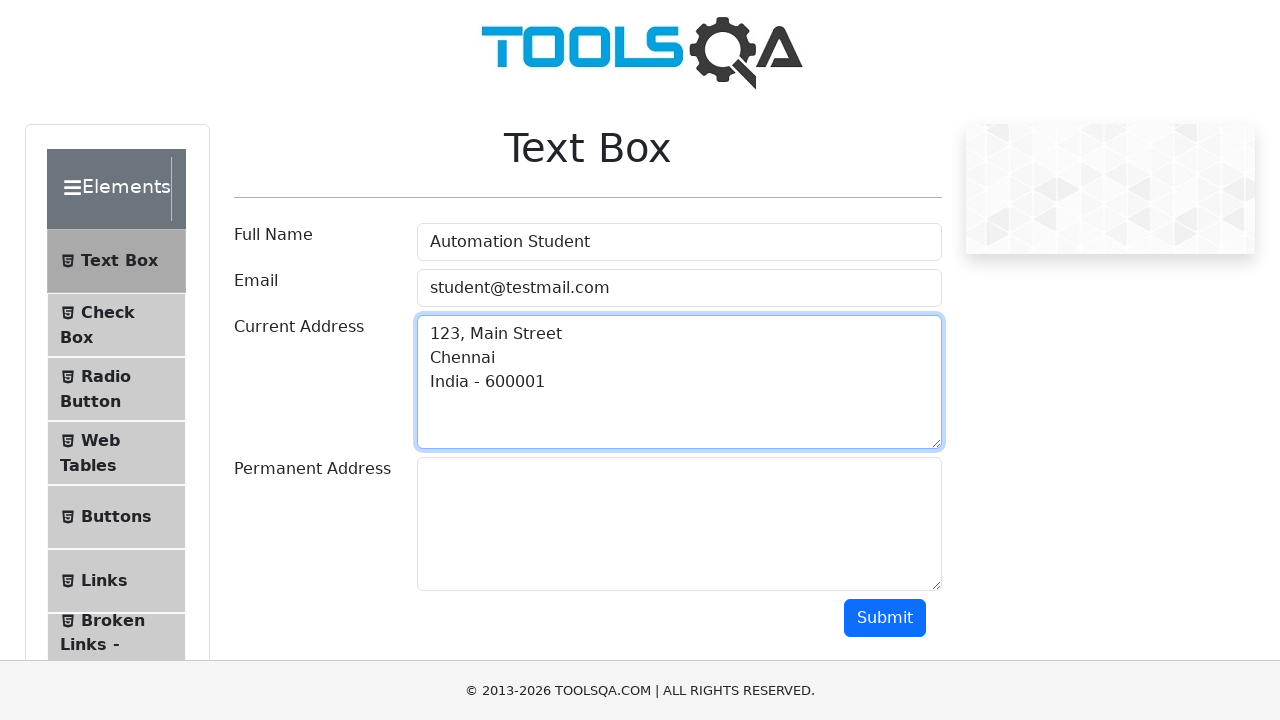

Selected all text in currentAddress field using Ctrl+A
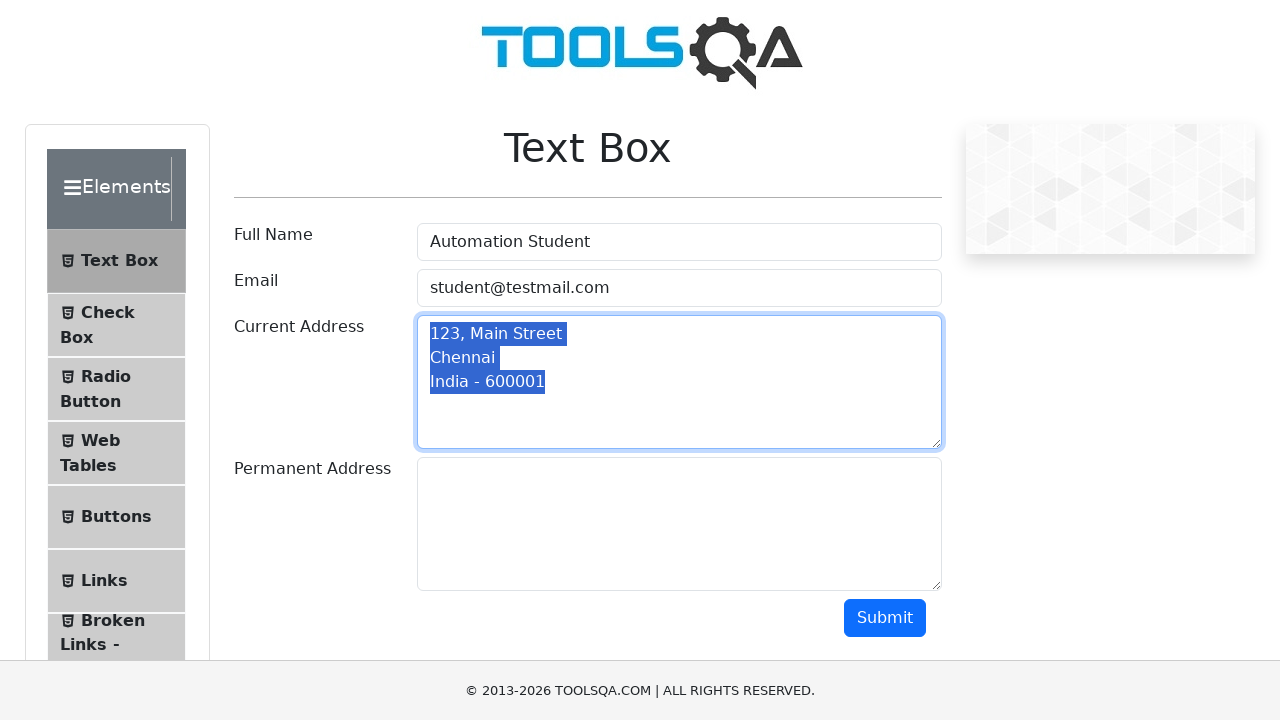

Deleted all text from currentAddress field
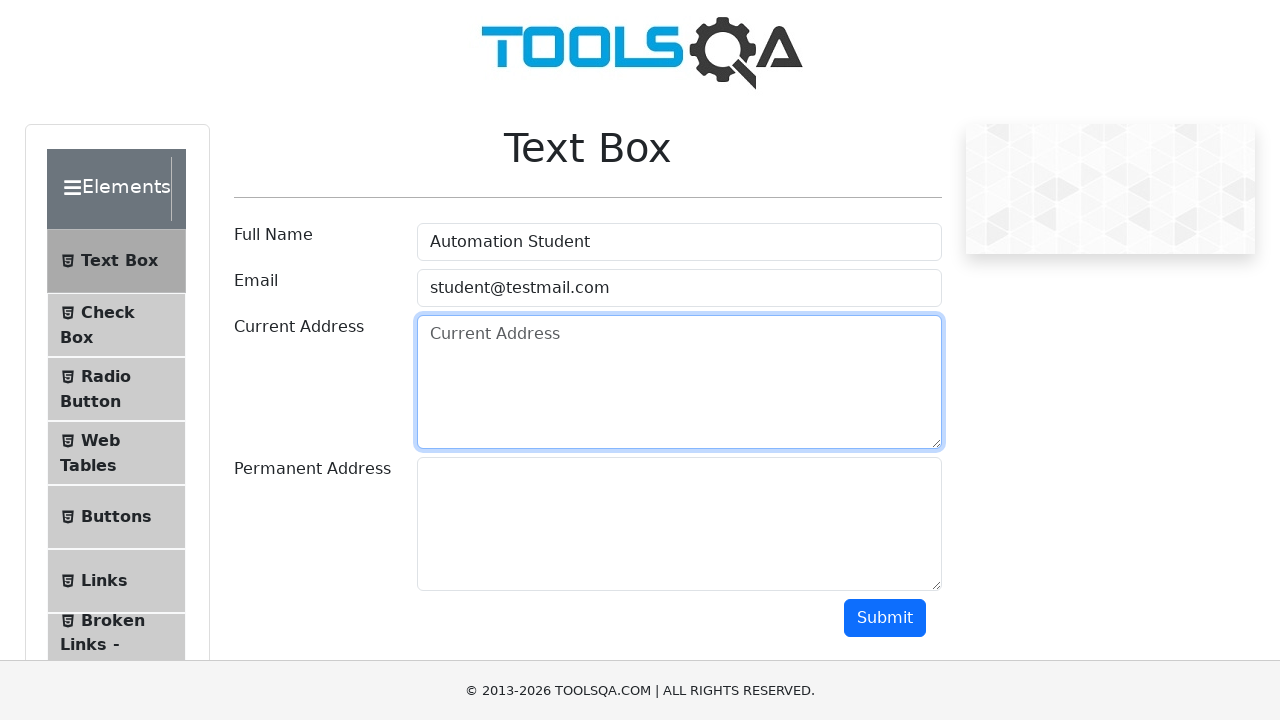

Filled currentAddress field with 'Updated Address after delete' on #currentAddress
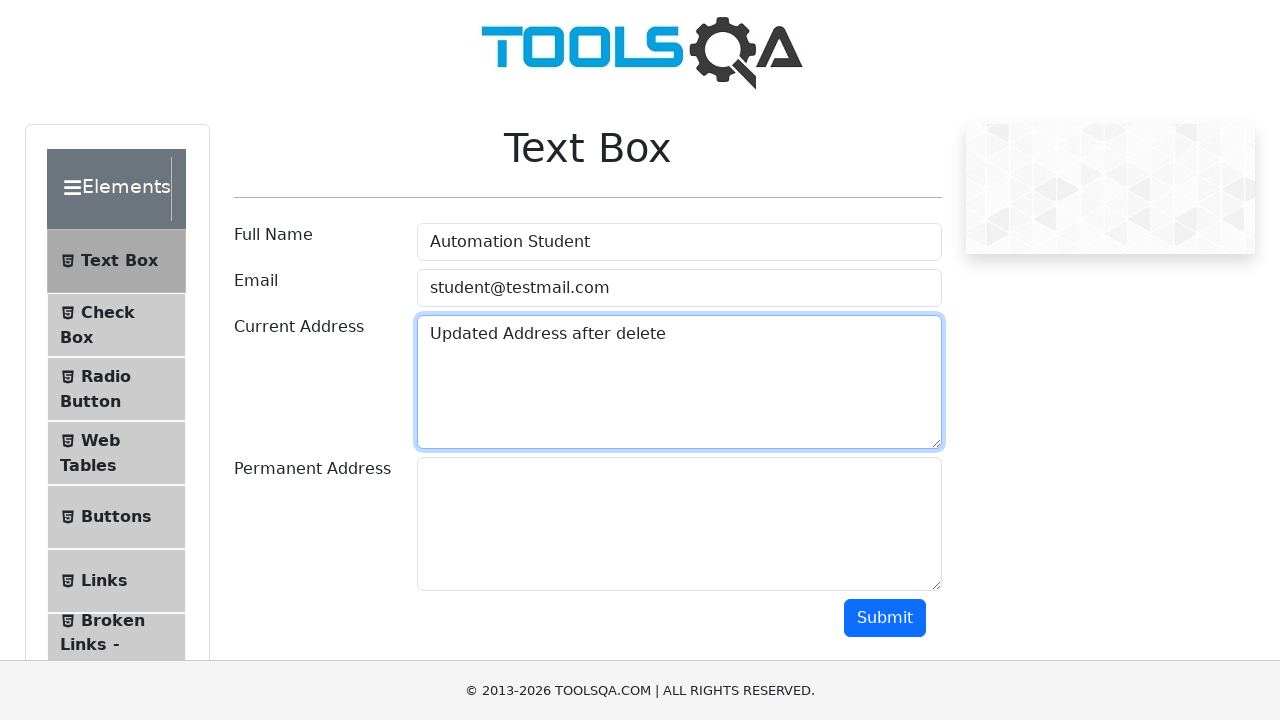

Clicked on userName field to append text at (679, 242) on #userName
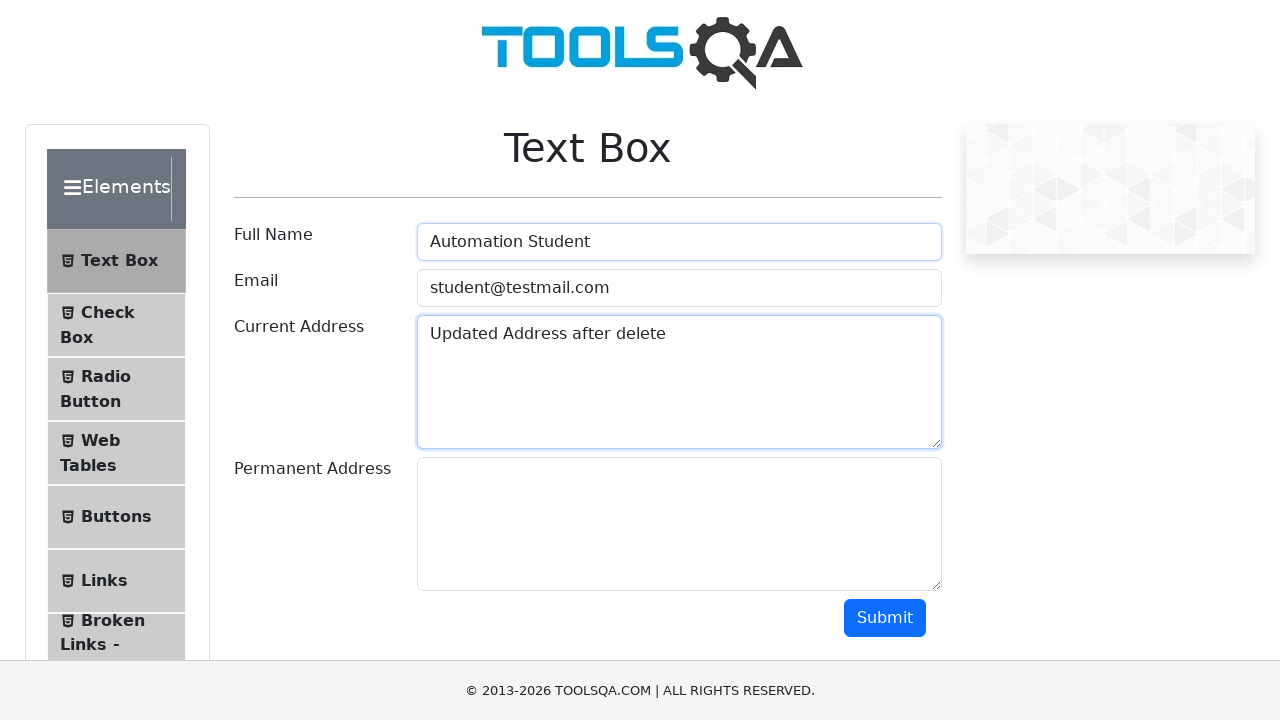

Pressed End key to move cursor to end of userName field
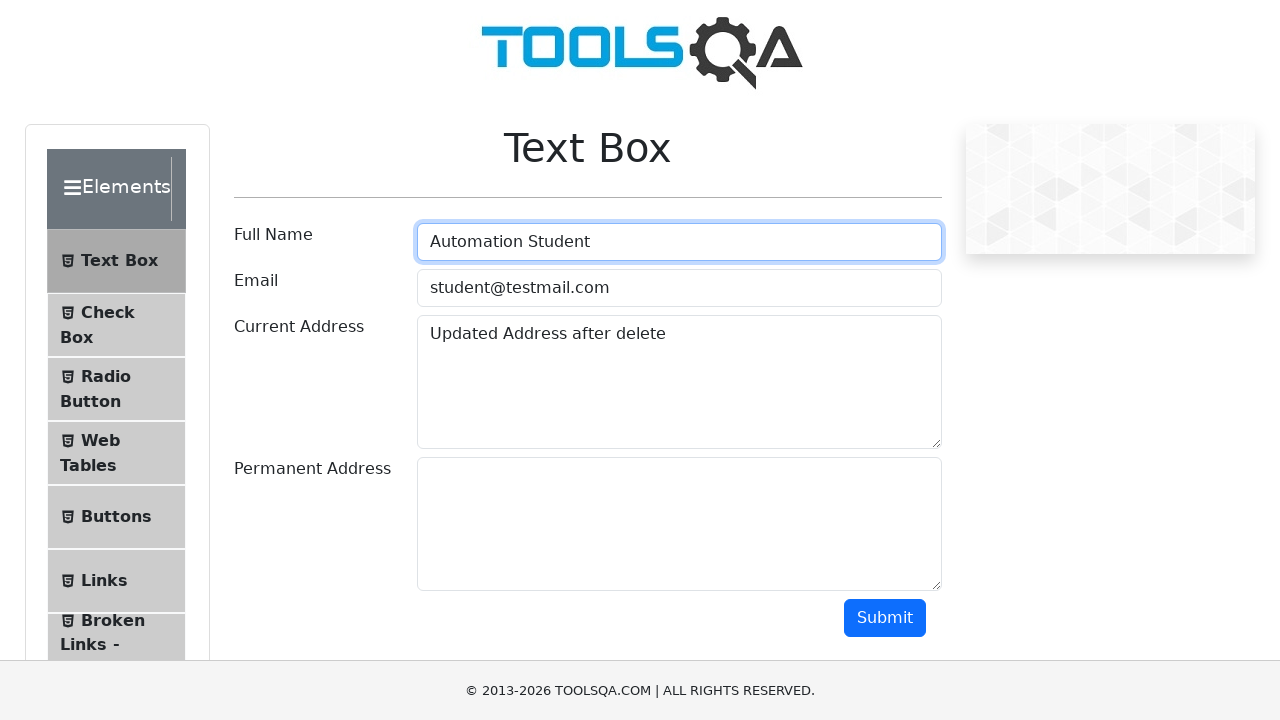

Appended ' - Appended Value' to userName field
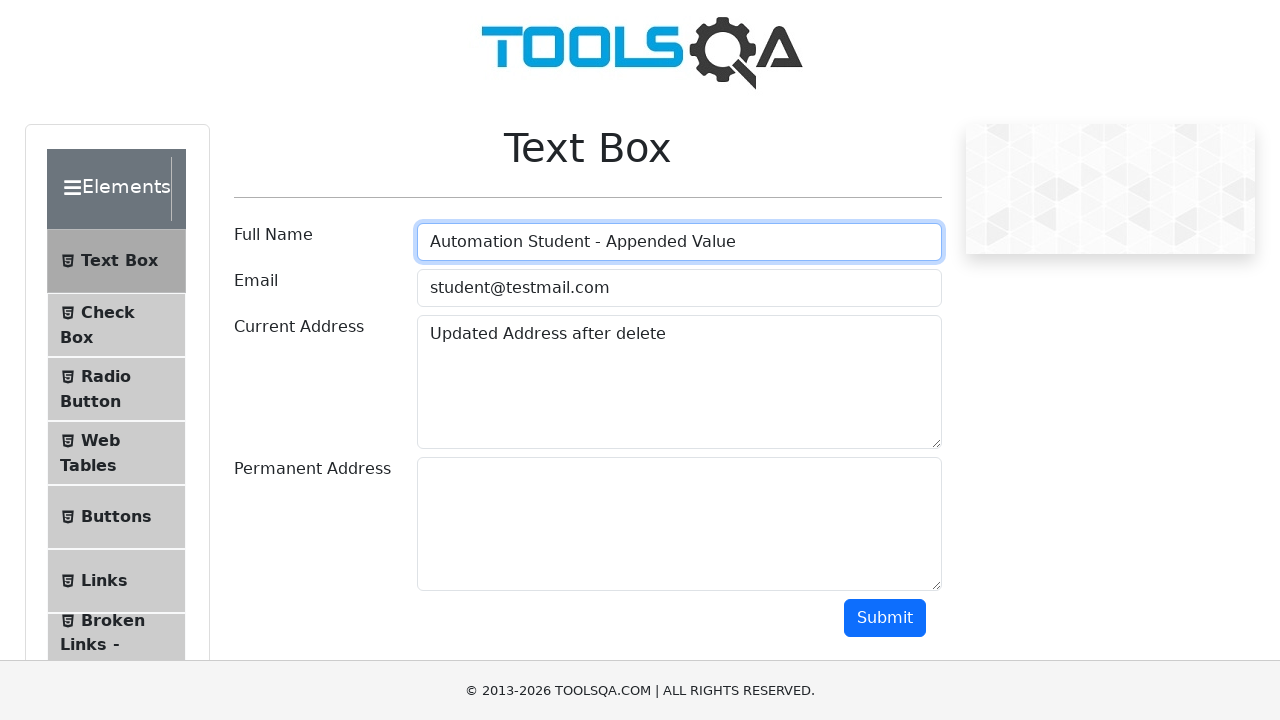

Filled permanentAddress field with '987654' on #permanentAddress
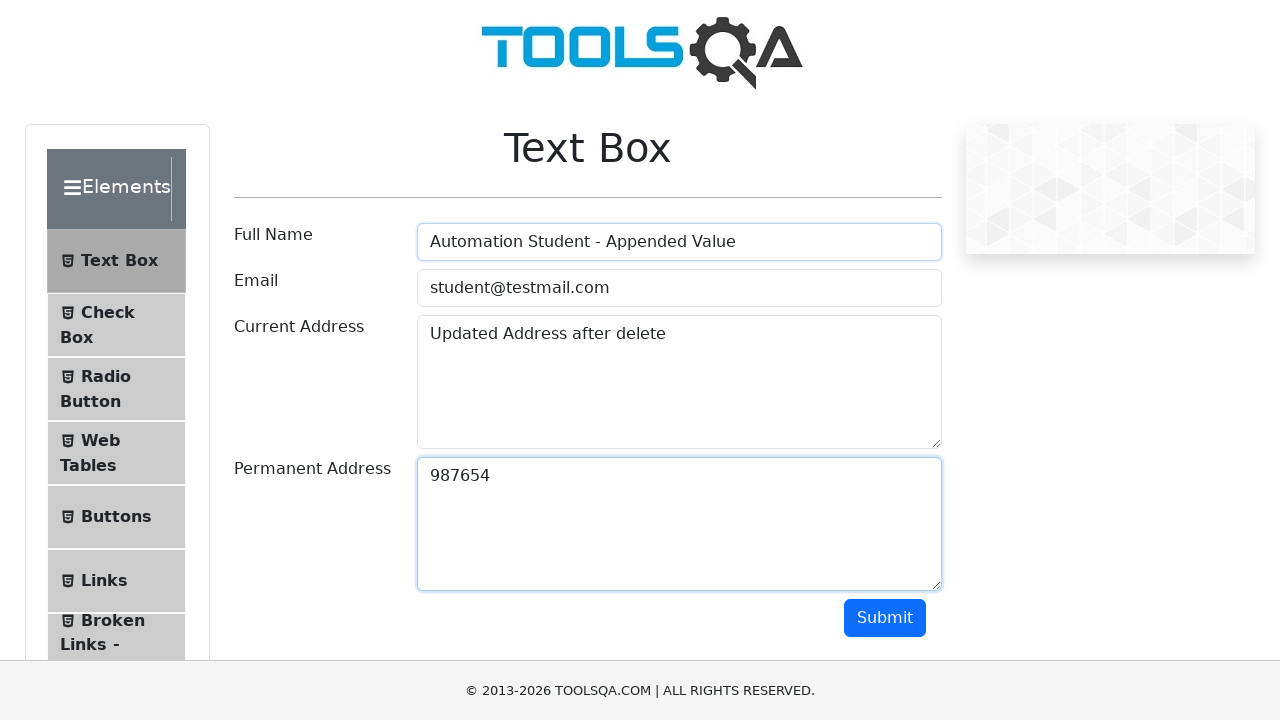

Pressed Enter key on permanentAddress field to submit form on #permanentAddress
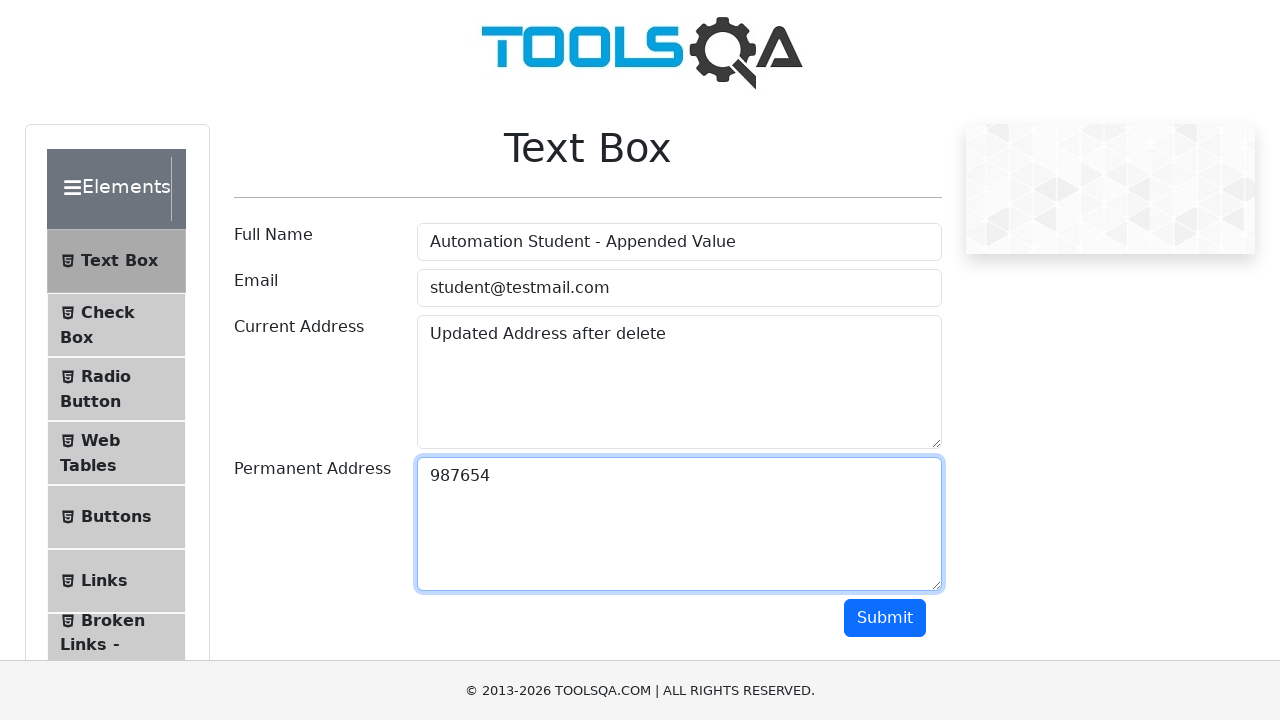

Waited for form submission to process
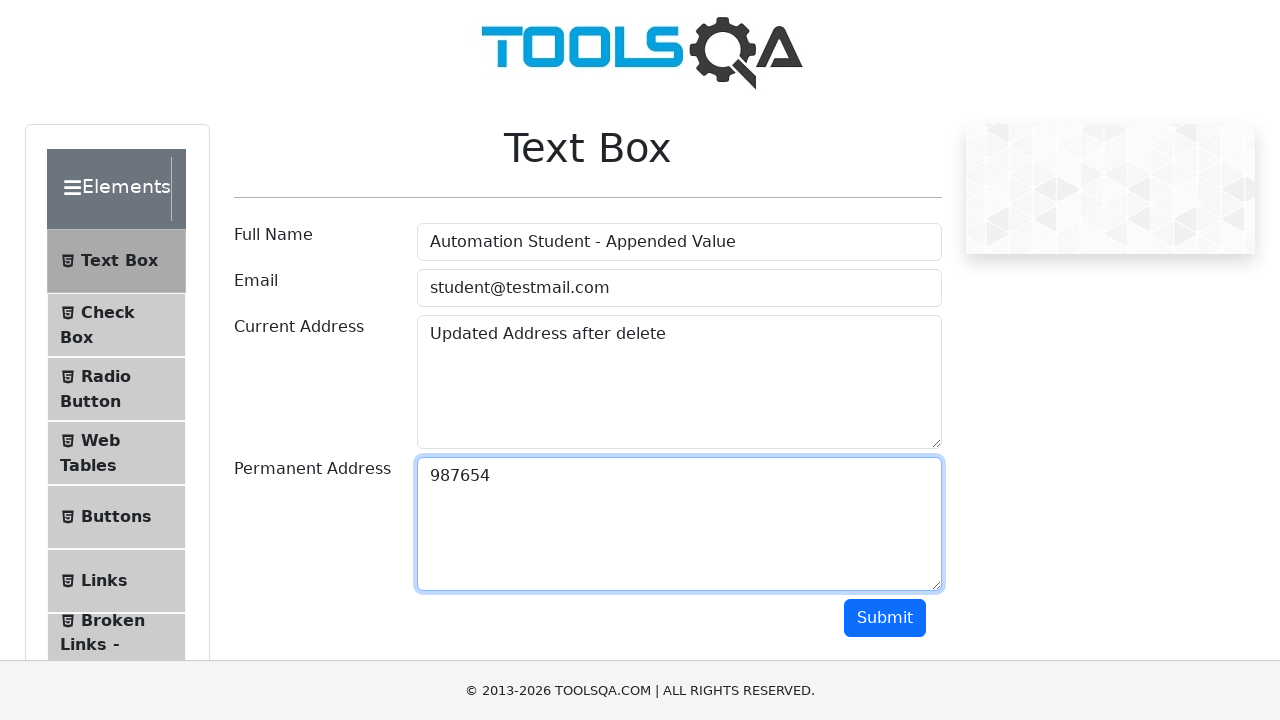

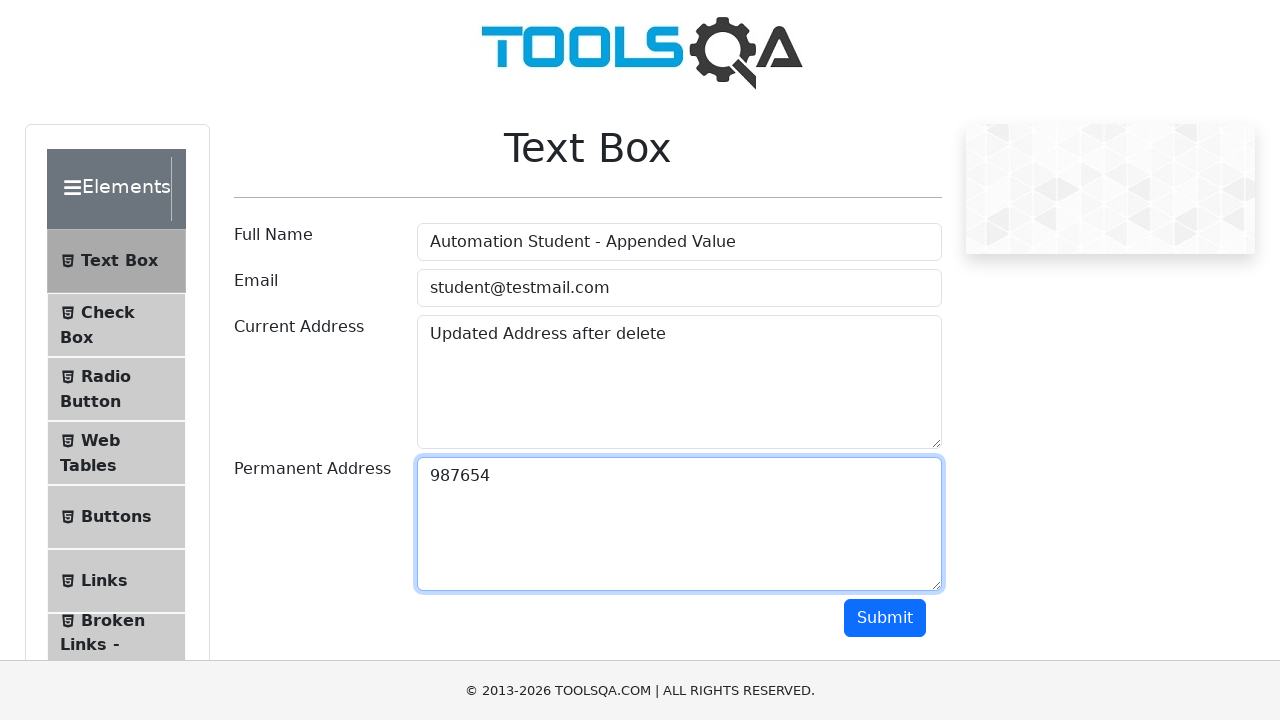